Tests multi-select dropdown functionality by selecting all options one by one, then selecting by index, and finally deselecting all options.

Starting URL: https://syntaxprojects.com/basic-select-dropdown-demo.php

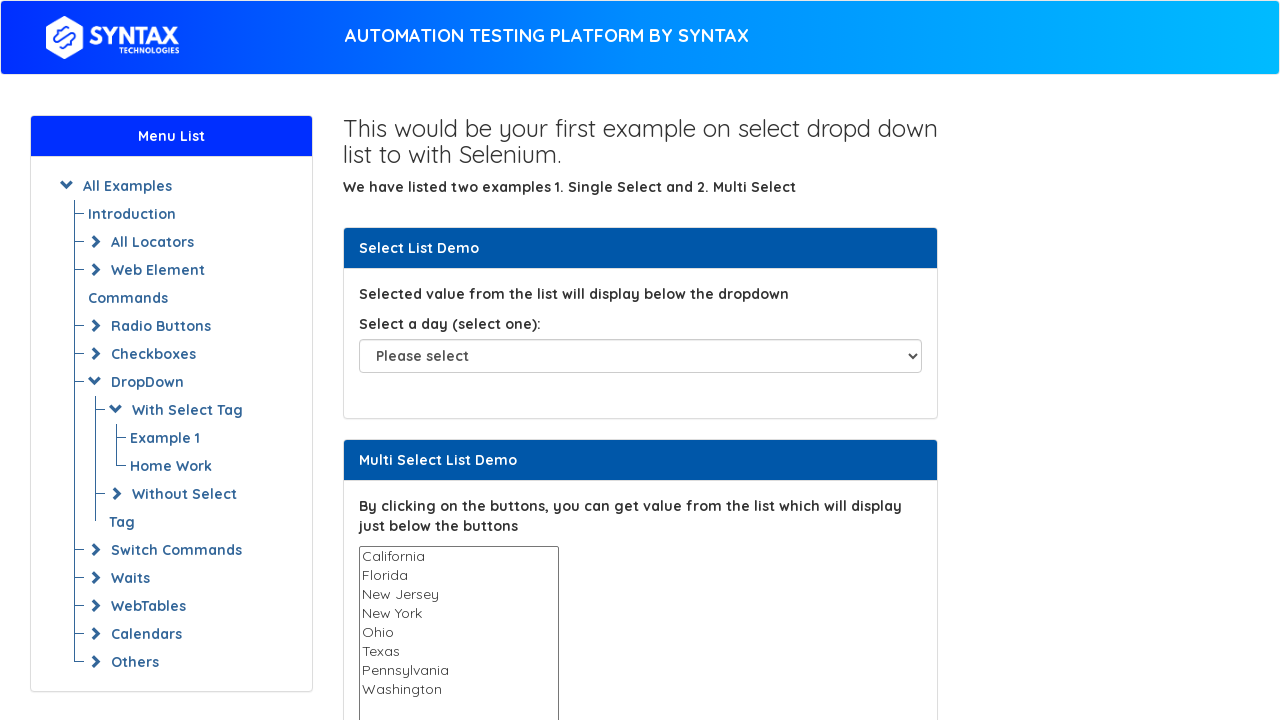

Located multi-select dropdown element
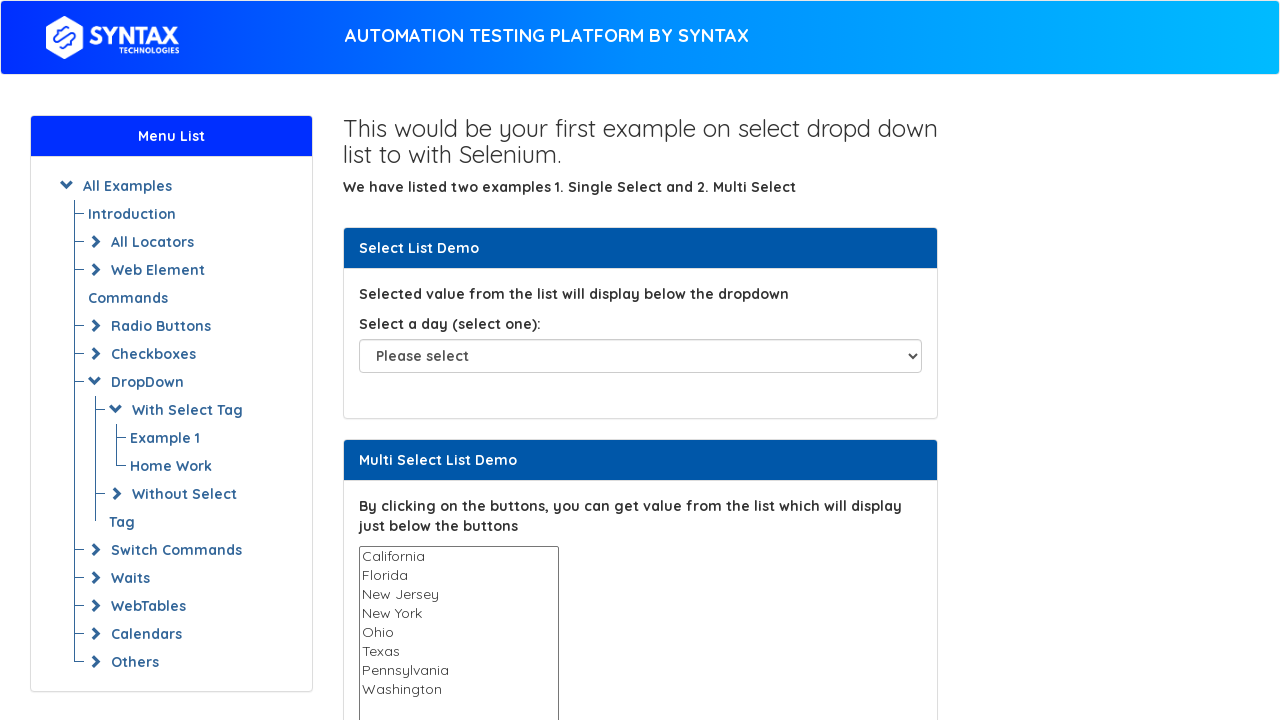

Multi-select dropdown is visible
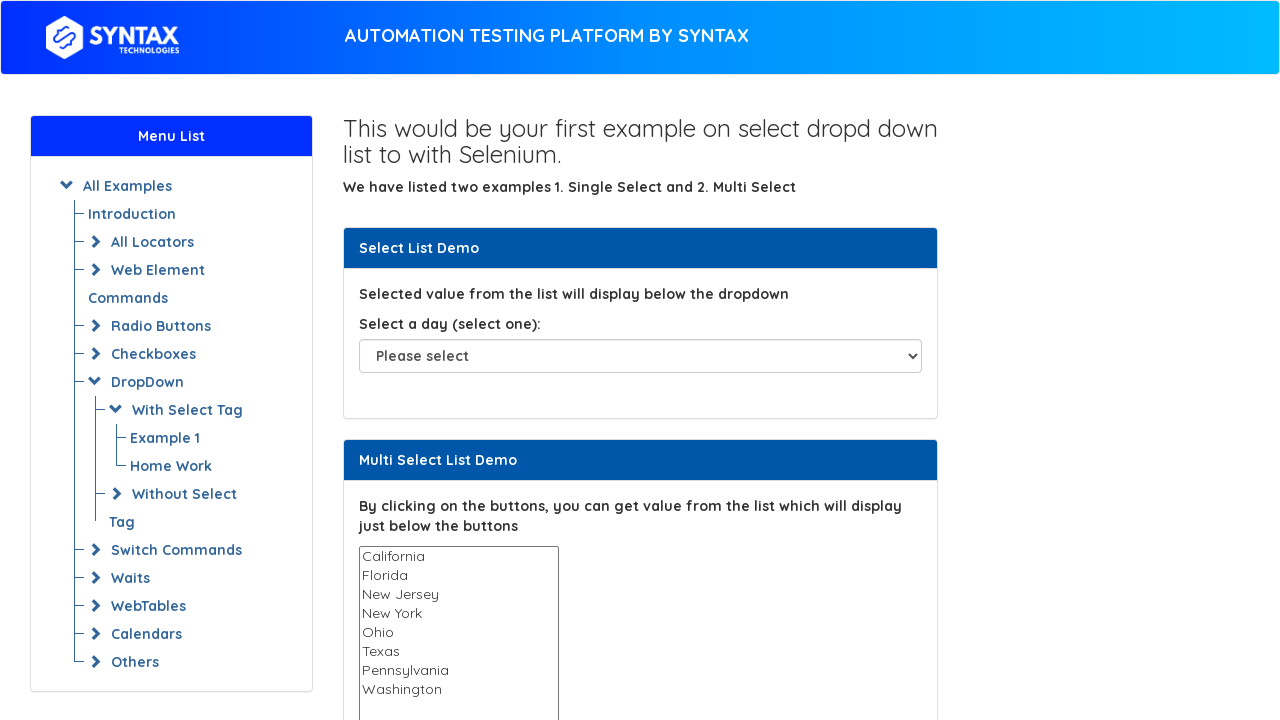

Retrieved all options from multi-select dropdown
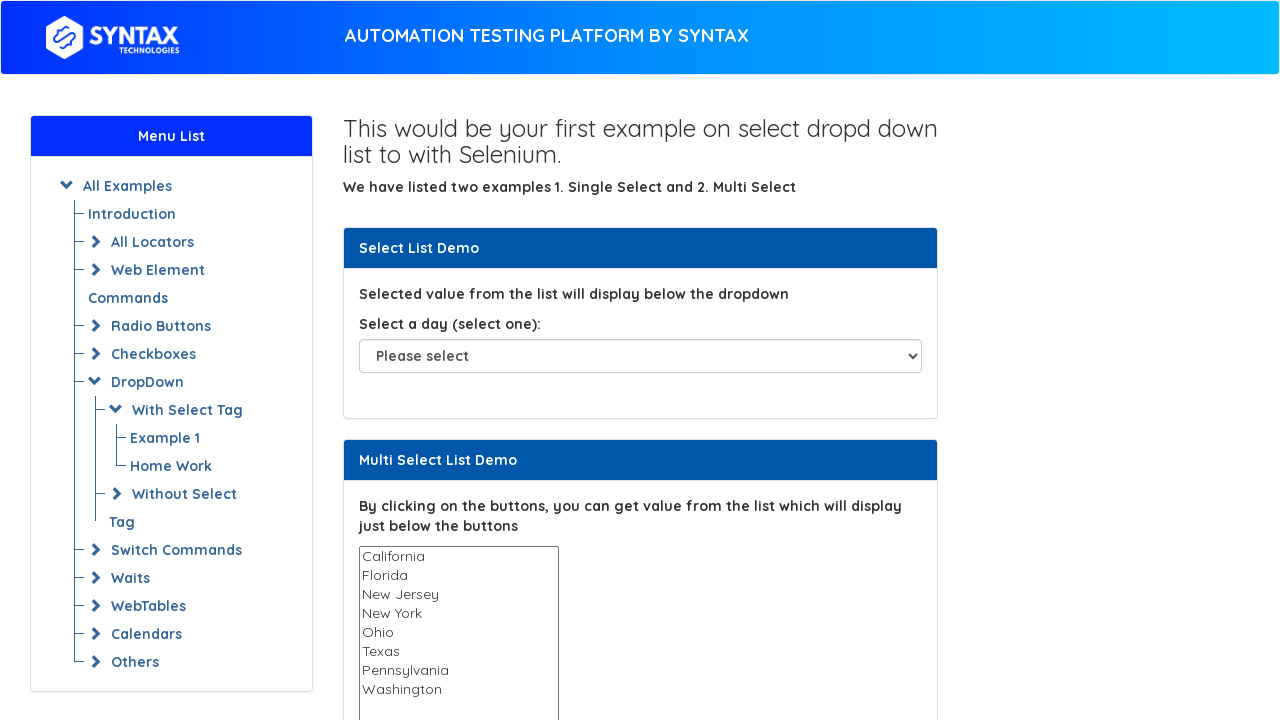

Selected option 'California' from multi-select dropdown on #multi-select
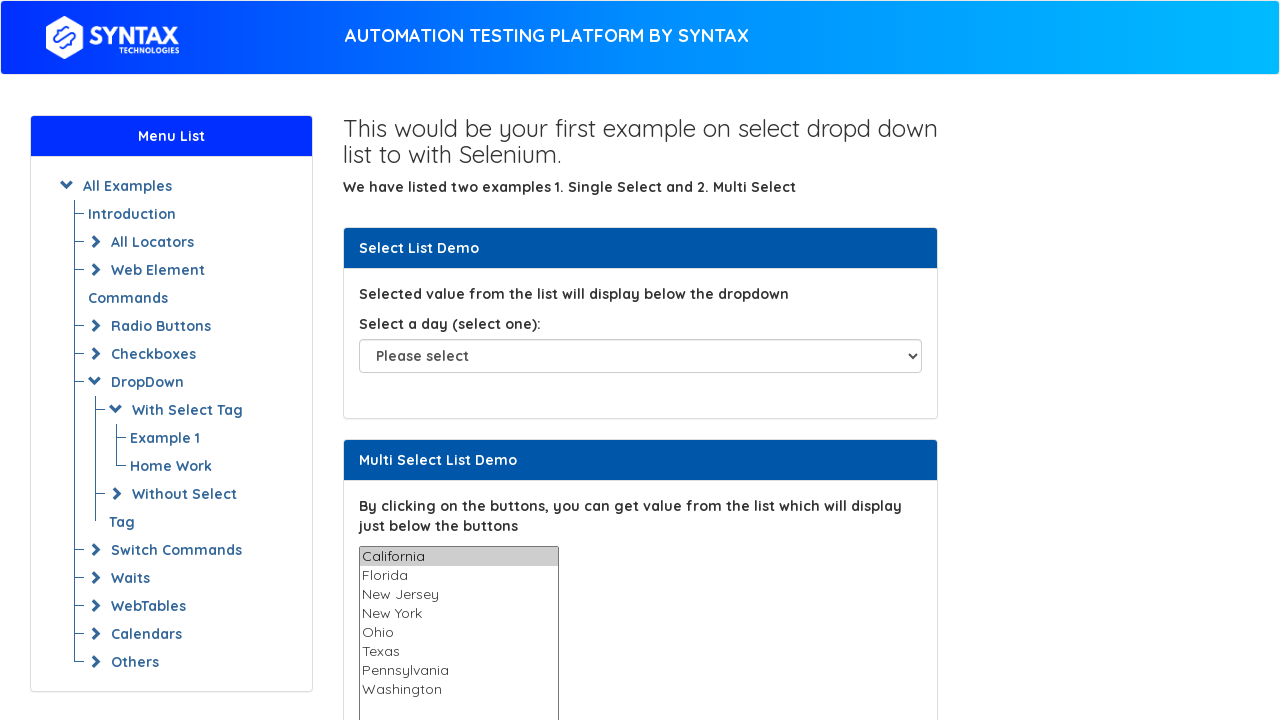

Waited 1 second after selecting 'California'
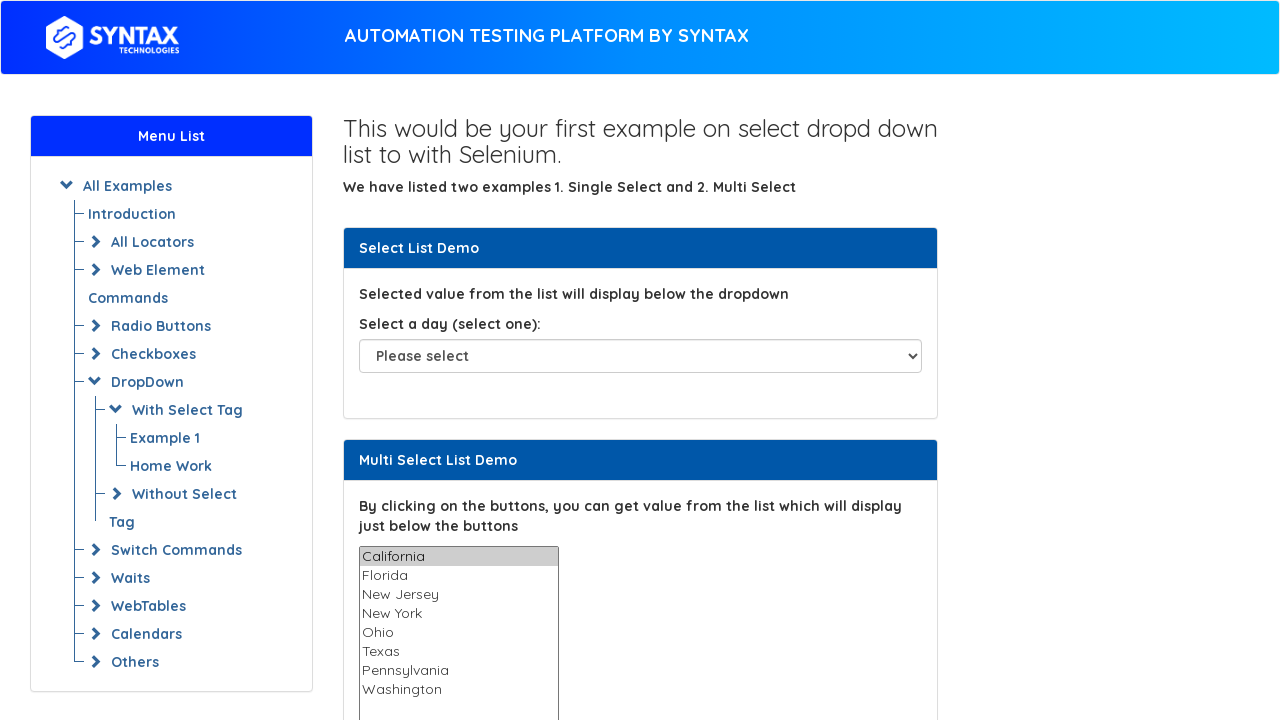

Selected option 'Florida' from multi-select dropdown on #multi-select
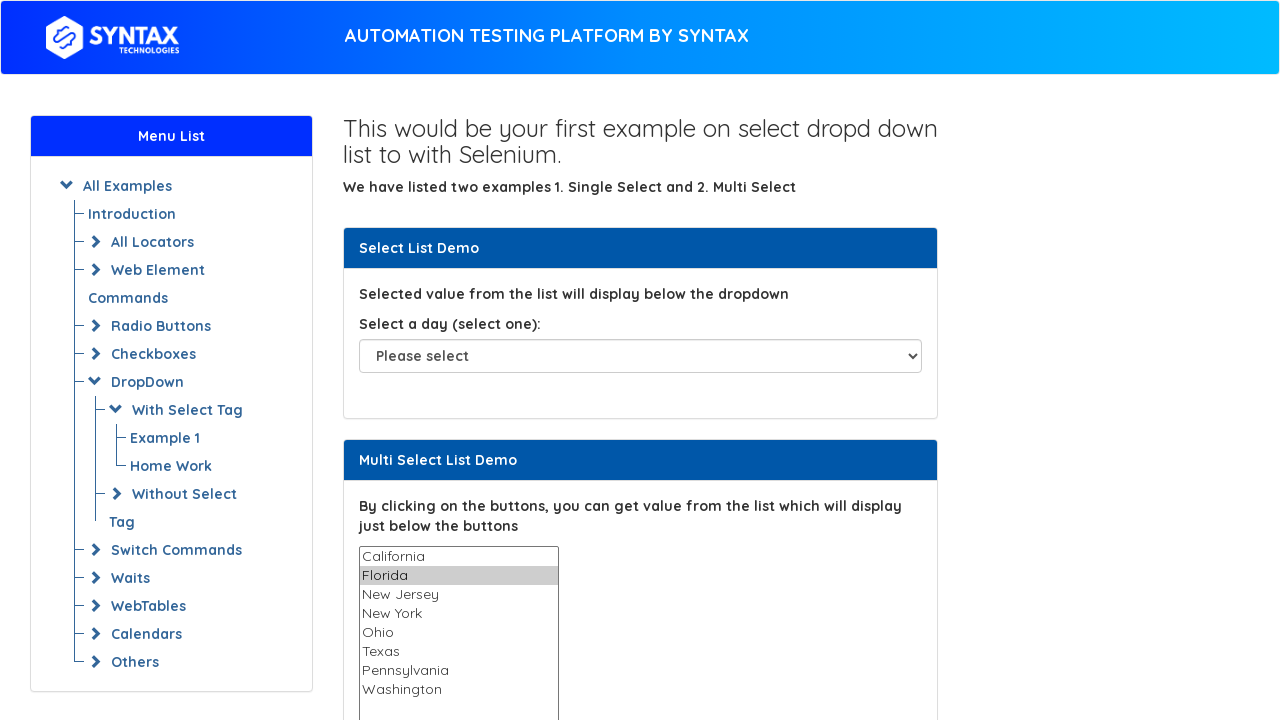

Waited 1 second after selecting 'Florida'
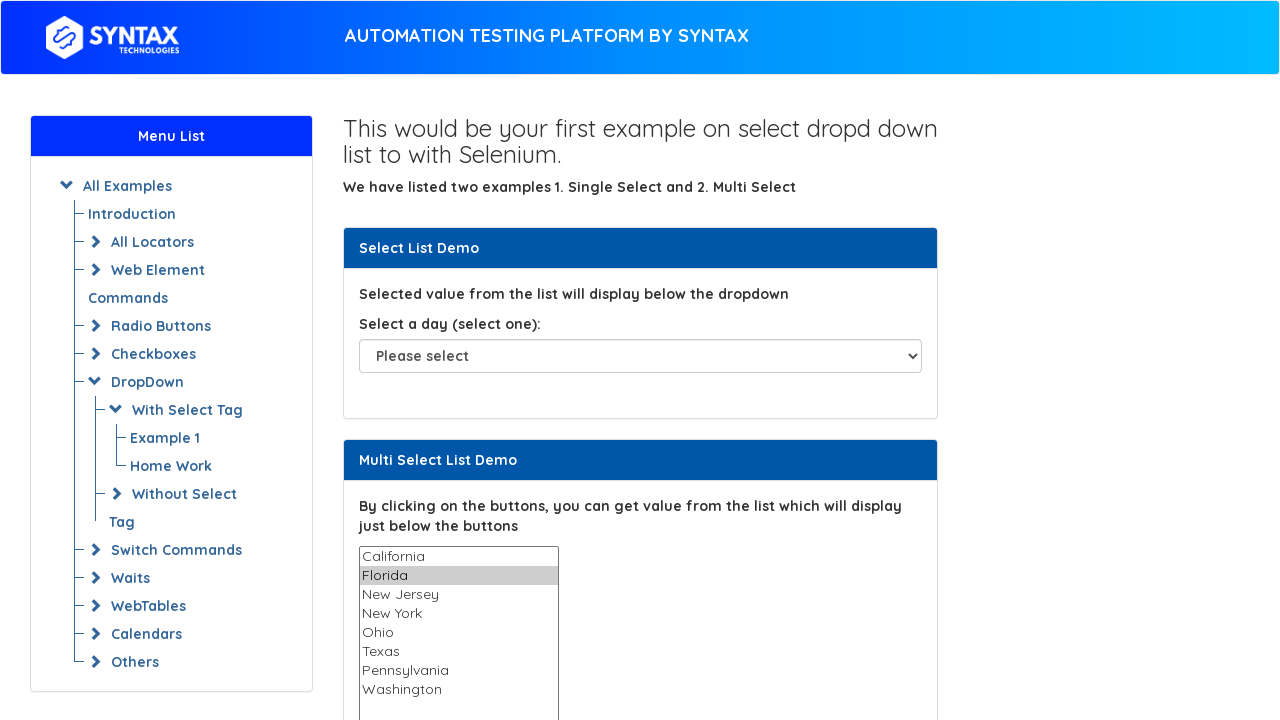

Selected option 'New Jersey' from multi-select dropdown on #multi-select
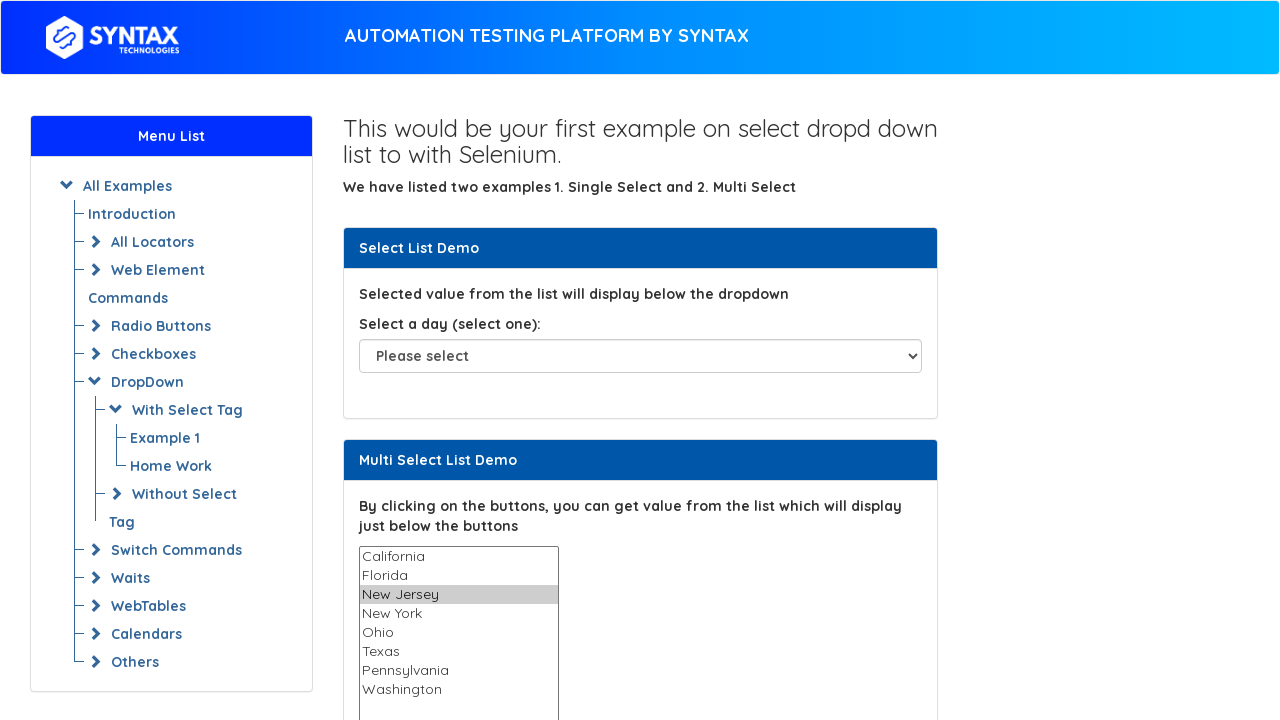

Waited 1 second after selecting 'New Jersey'
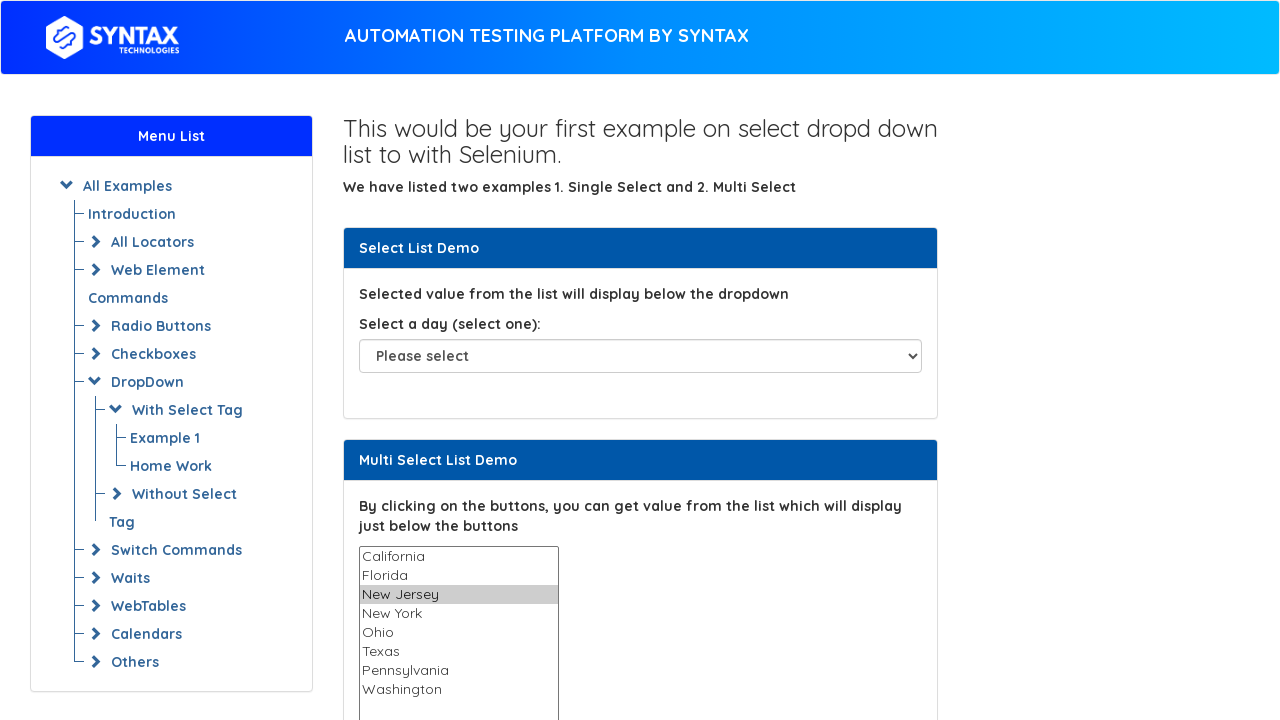

Selected option 'New York' from multi-select dropdown on #multi-select
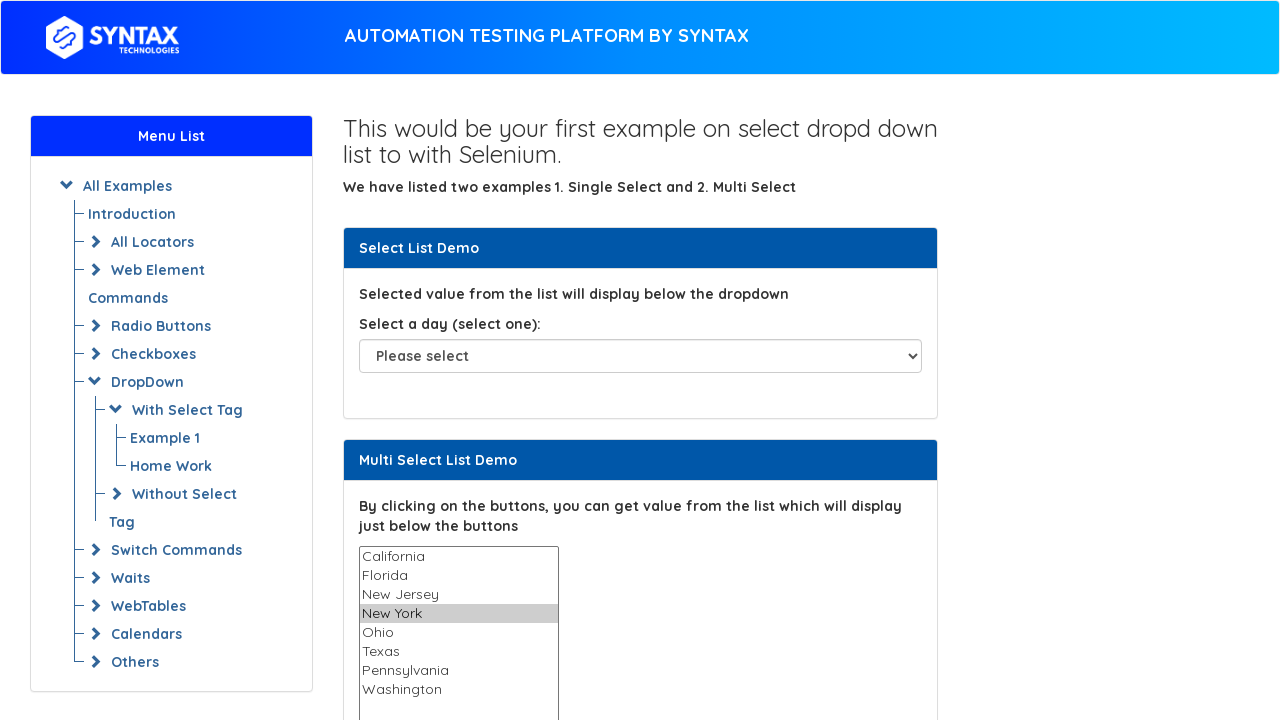

Waited 1 second after selecting 'New York'
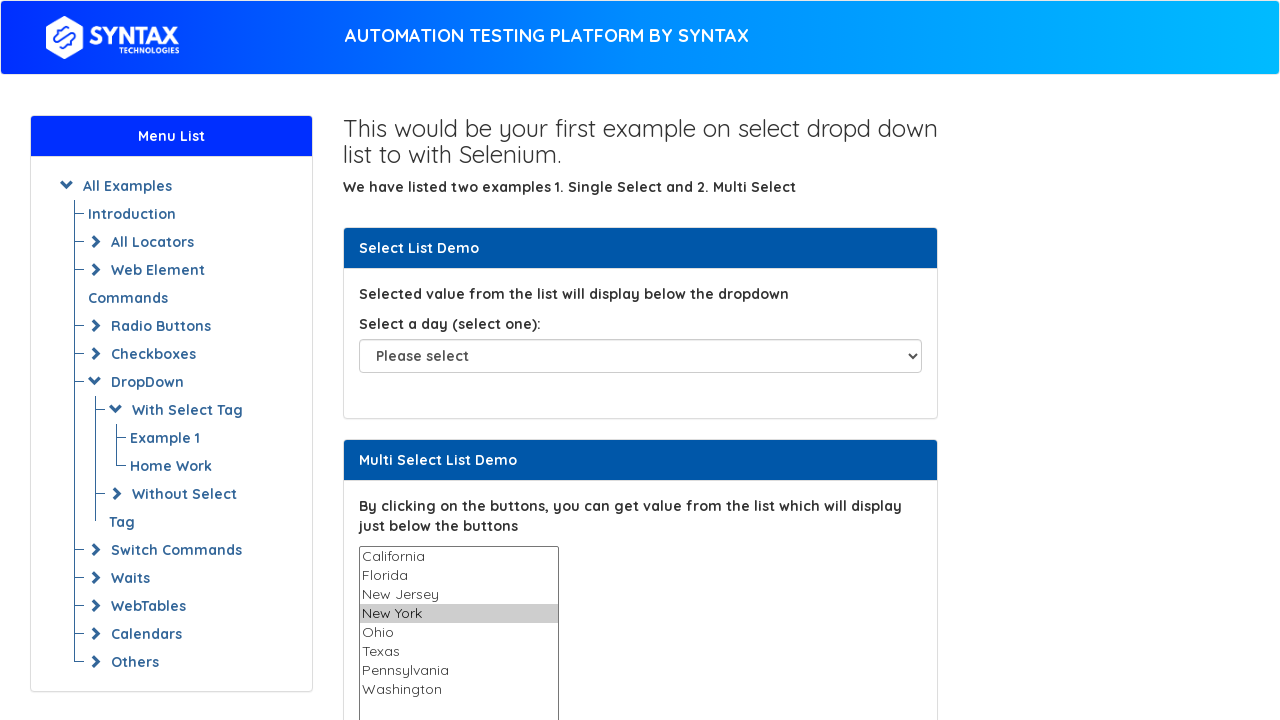

Selected option 'Ohio' from multi-select dropdown on #multi-select
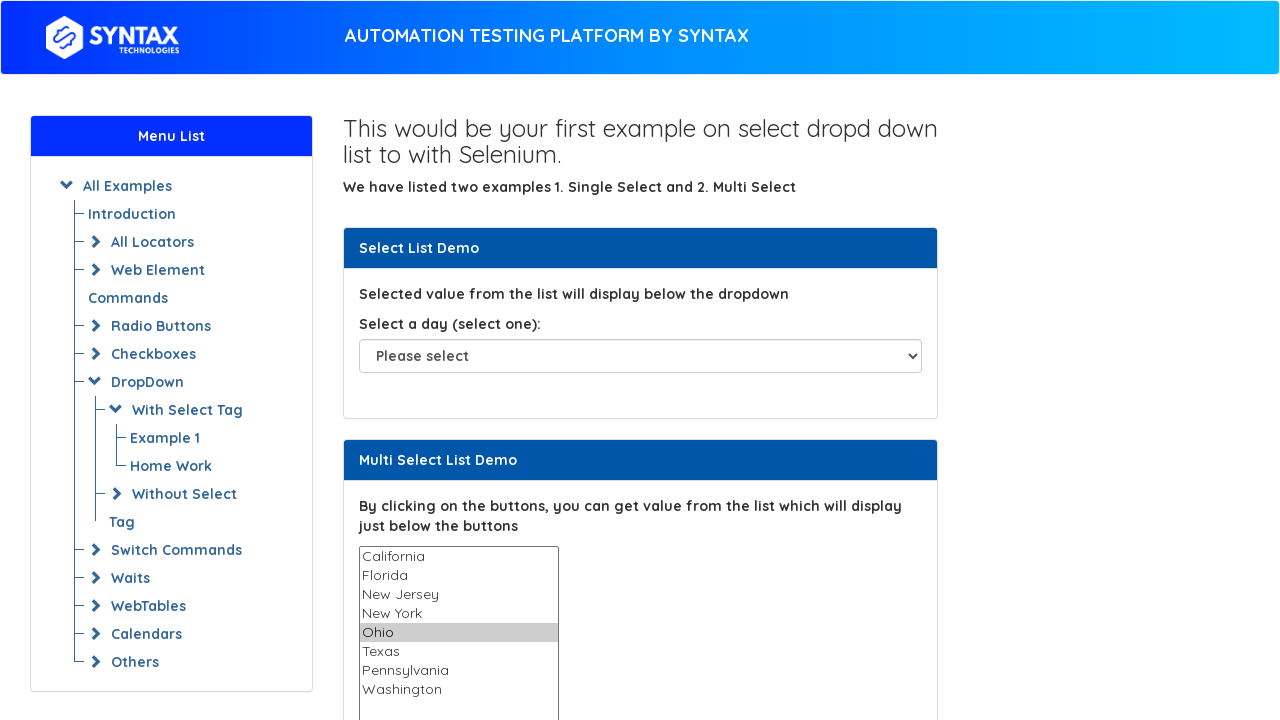

Waited 1 second after selecting 'Ohio'
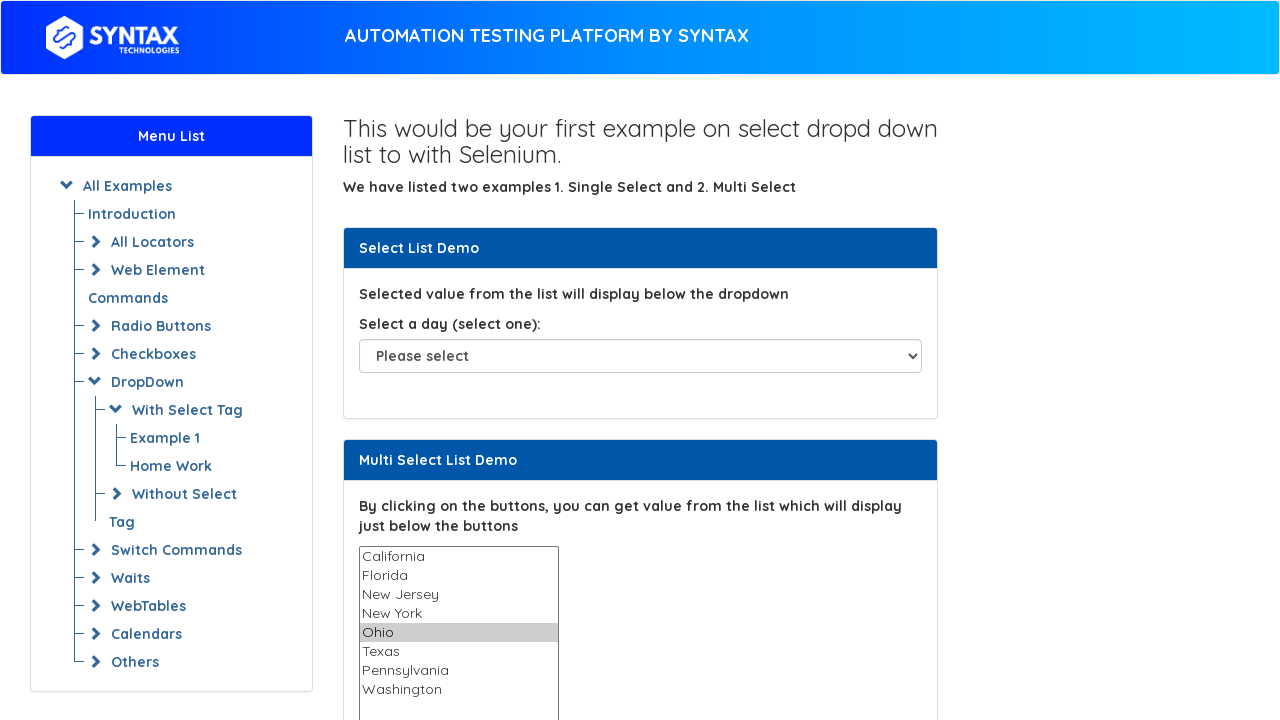

Selected option 'Texas' from multi-select dropdown on #multi-select
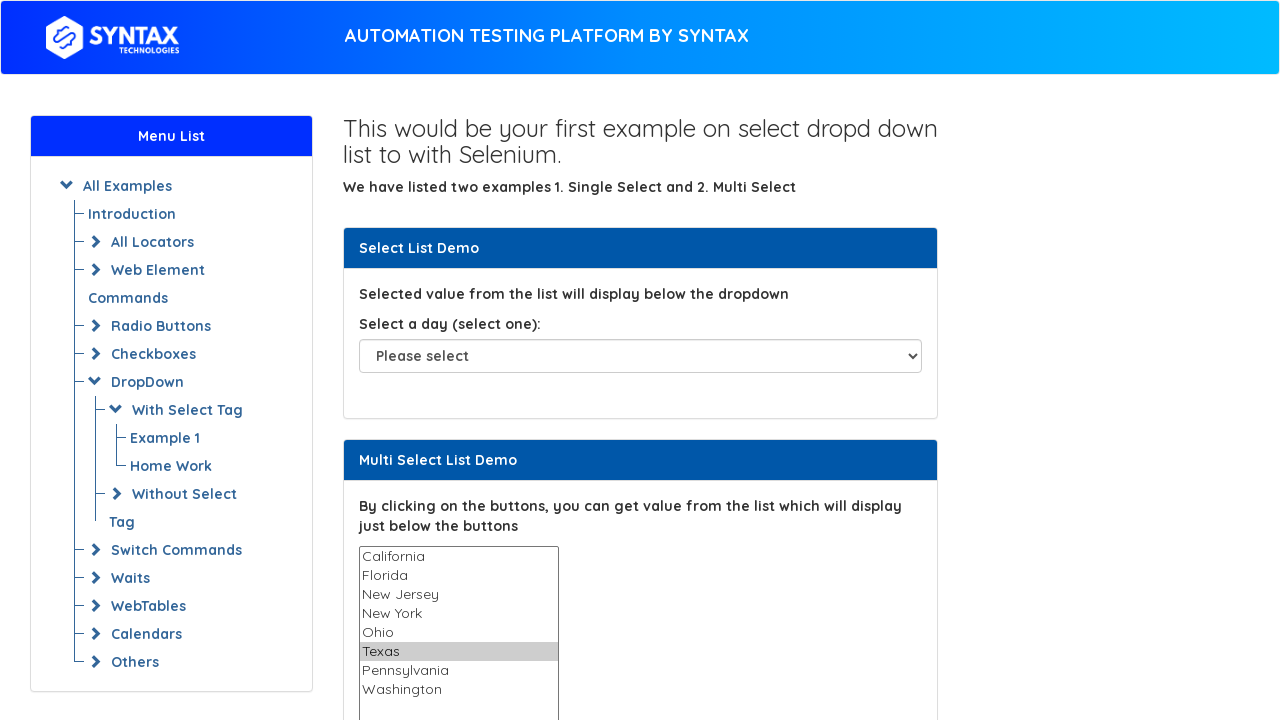

Waited 1 second after selecting 'Texas'
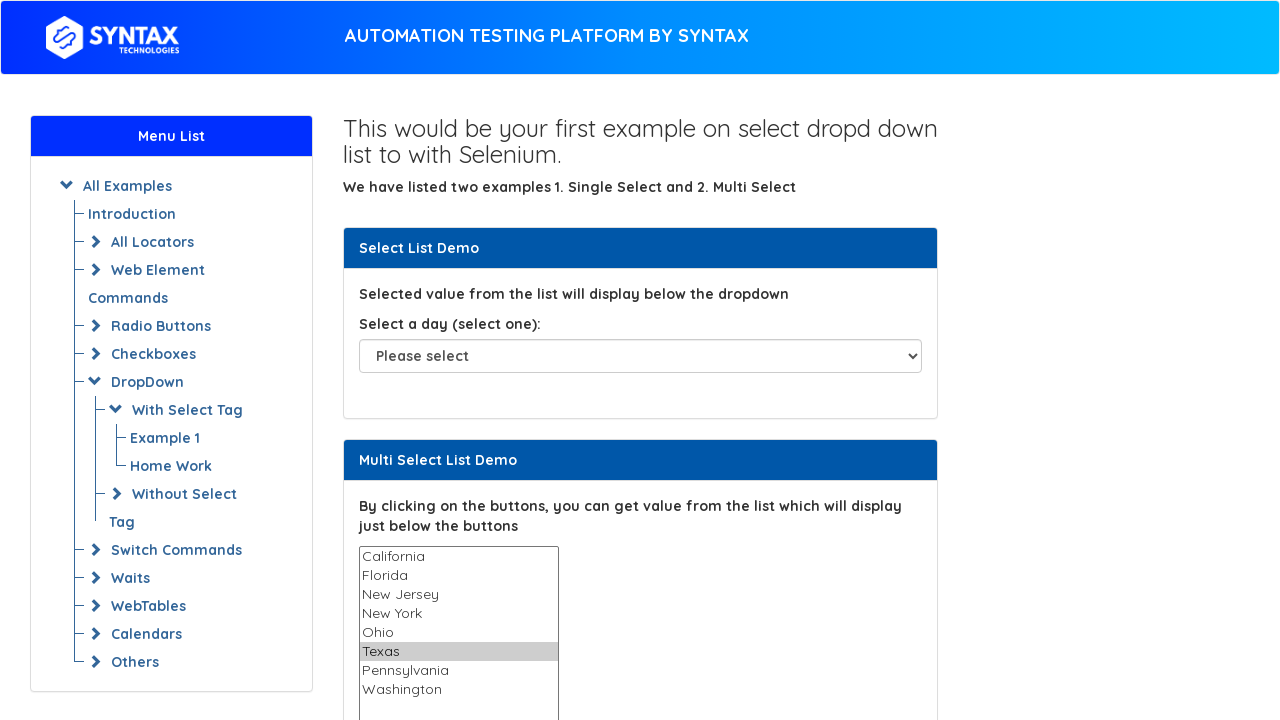

Selected option 'Pennsylvania' from multi-select dropdown on #multi-select
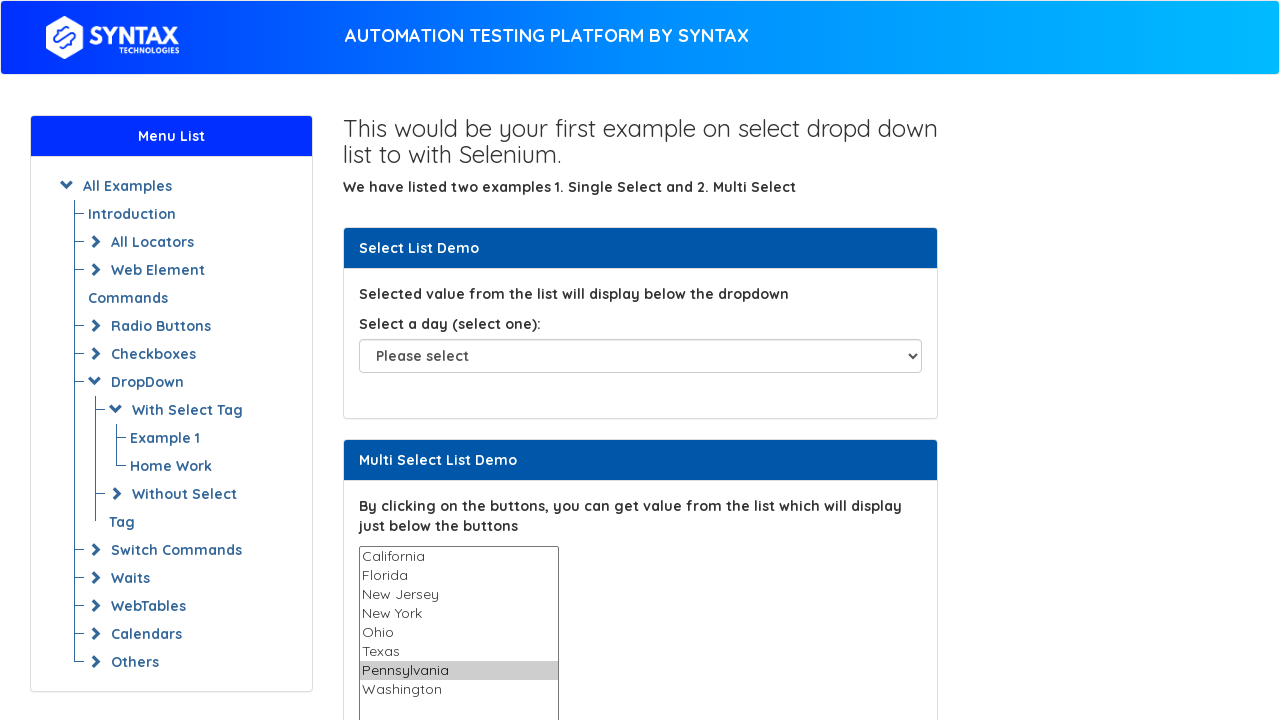

Waited 1 second after selecting 'Pennsylvania'
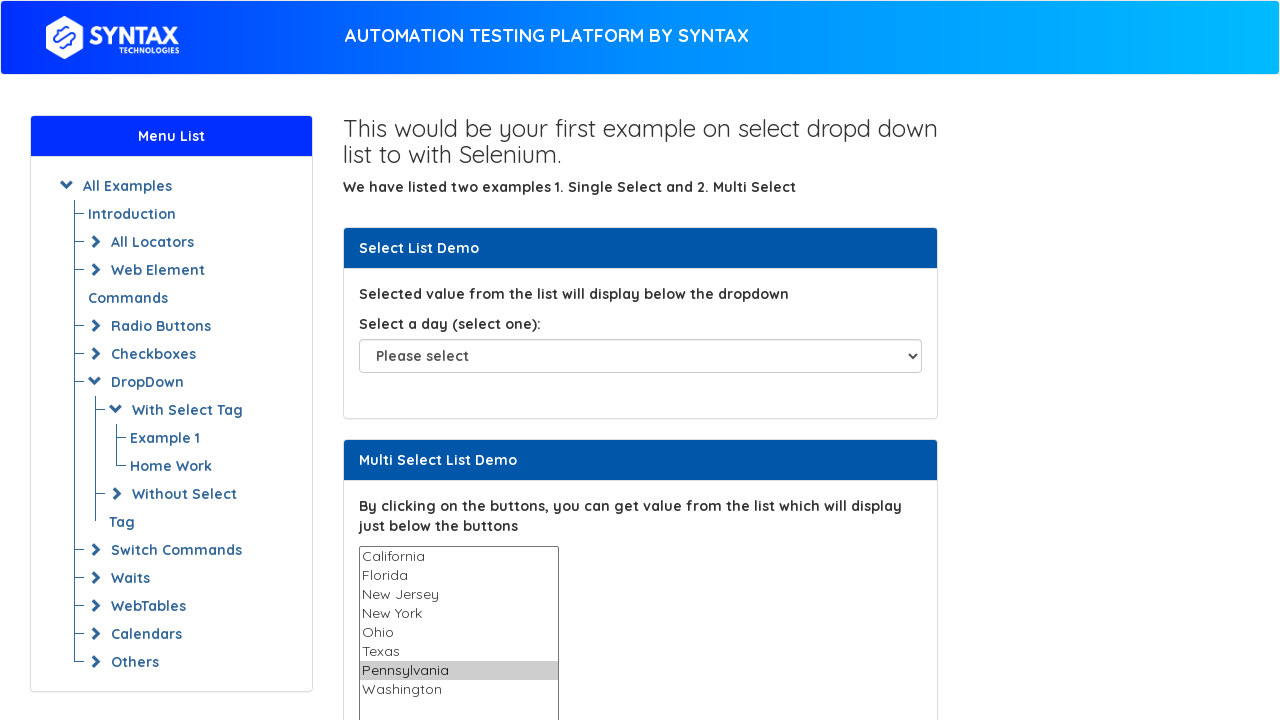

Selected option 'Washington' from multi-select dropdown on #multi-select
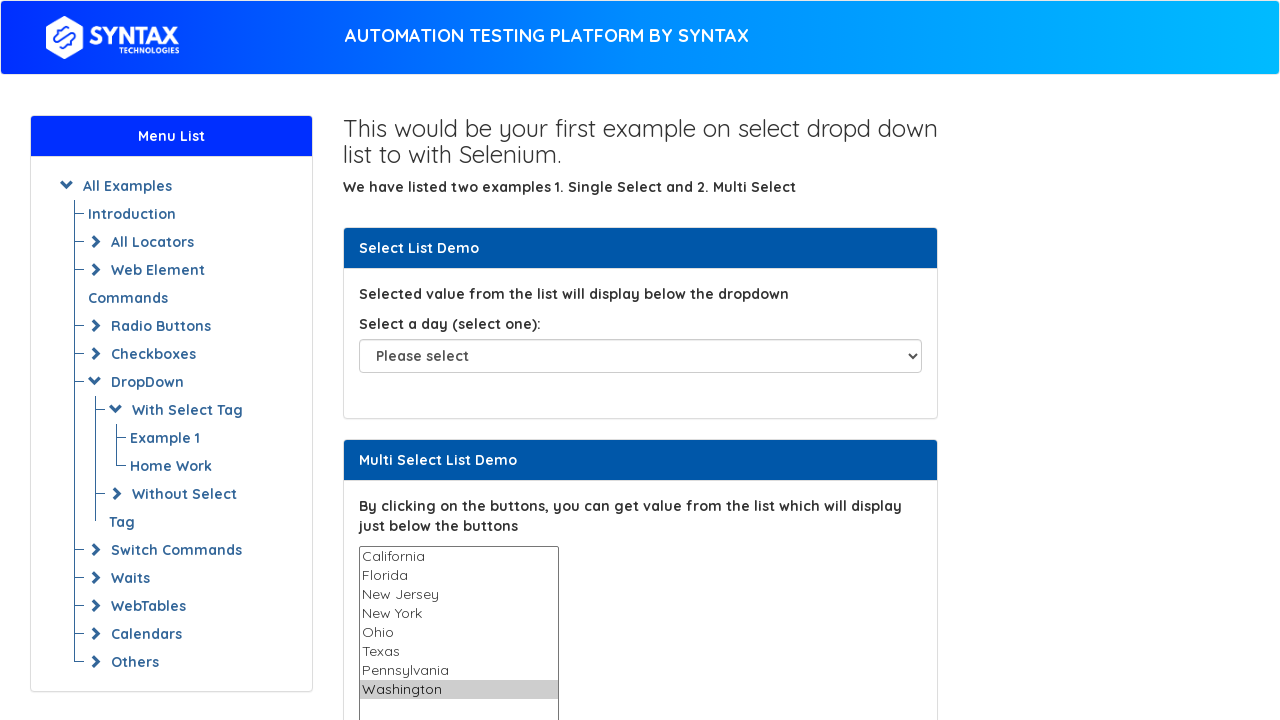

Waited 1 second after selecting 'Washington'
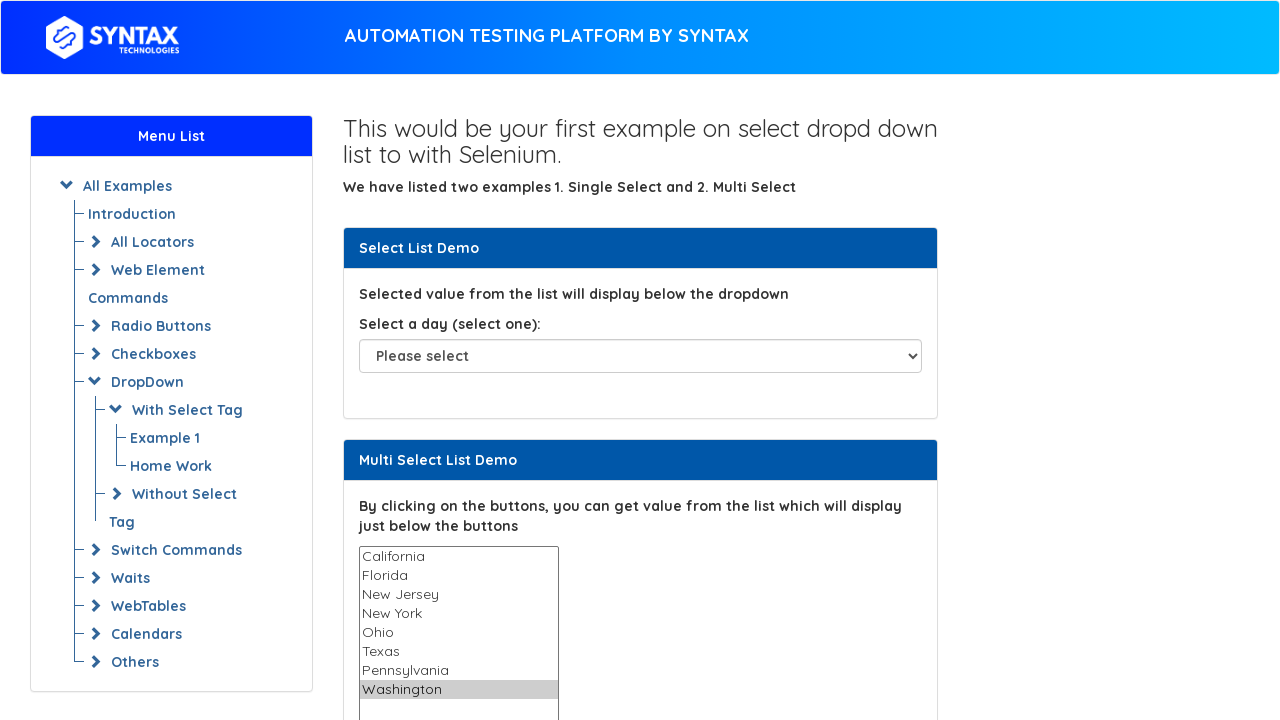

Selected option at index 5 from multi-select dropdown on #multi-select
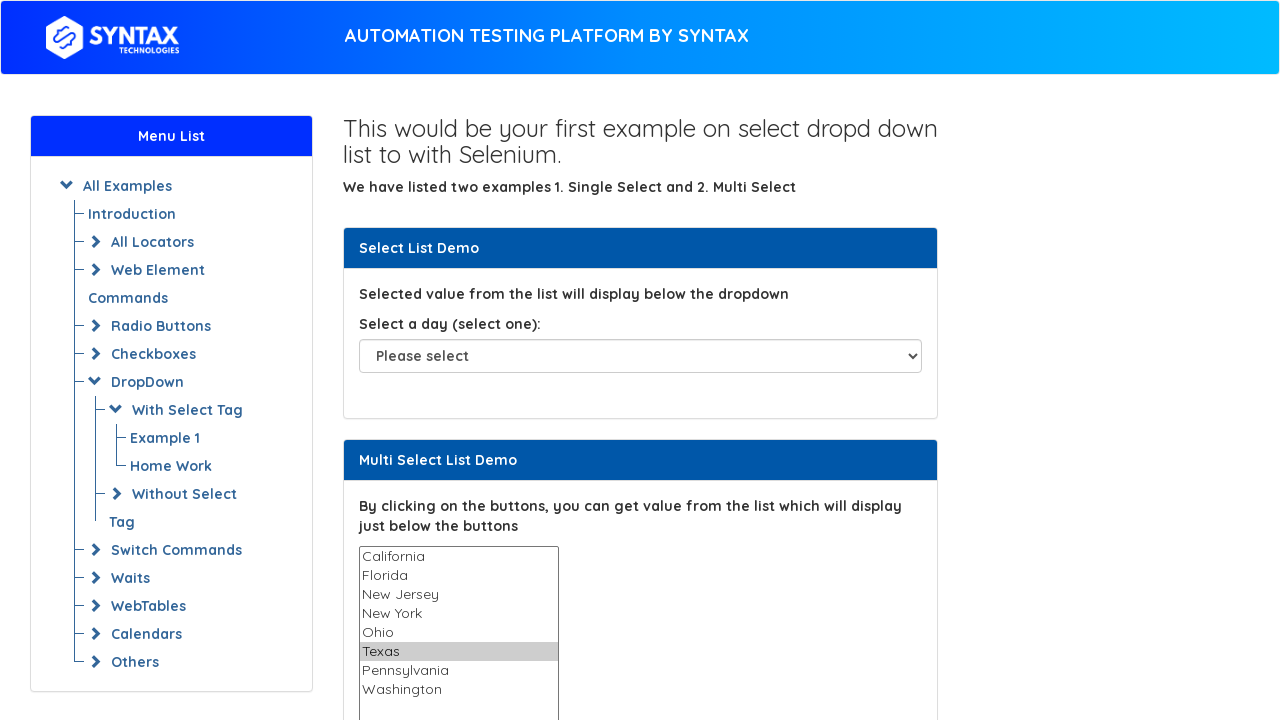

Deselected all options by setting selectedIndex to -1
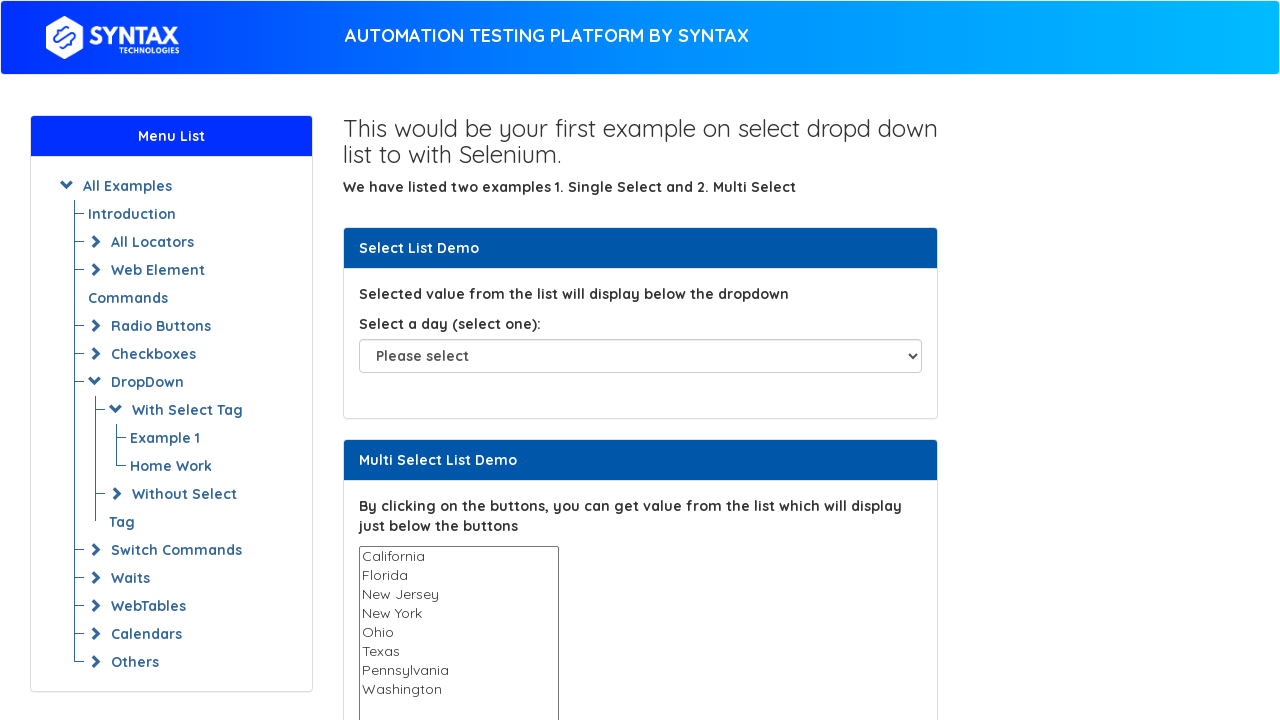

Deselected all options by iterating through option elements
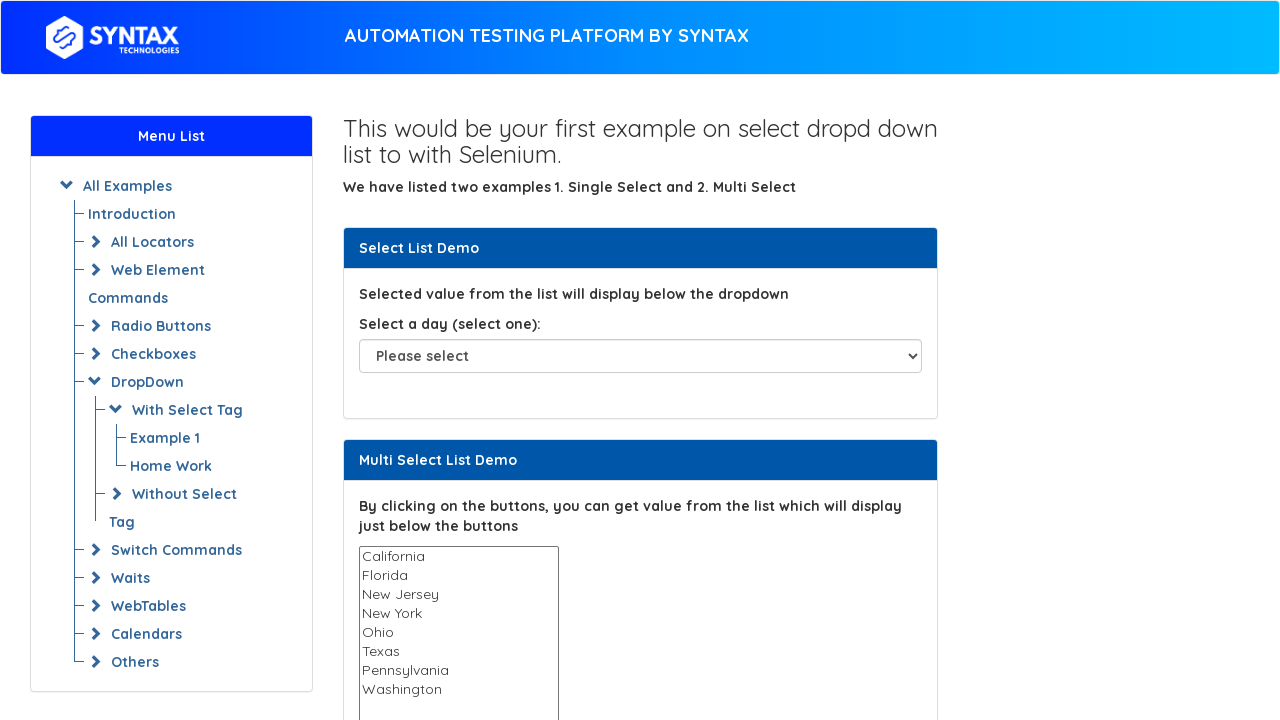

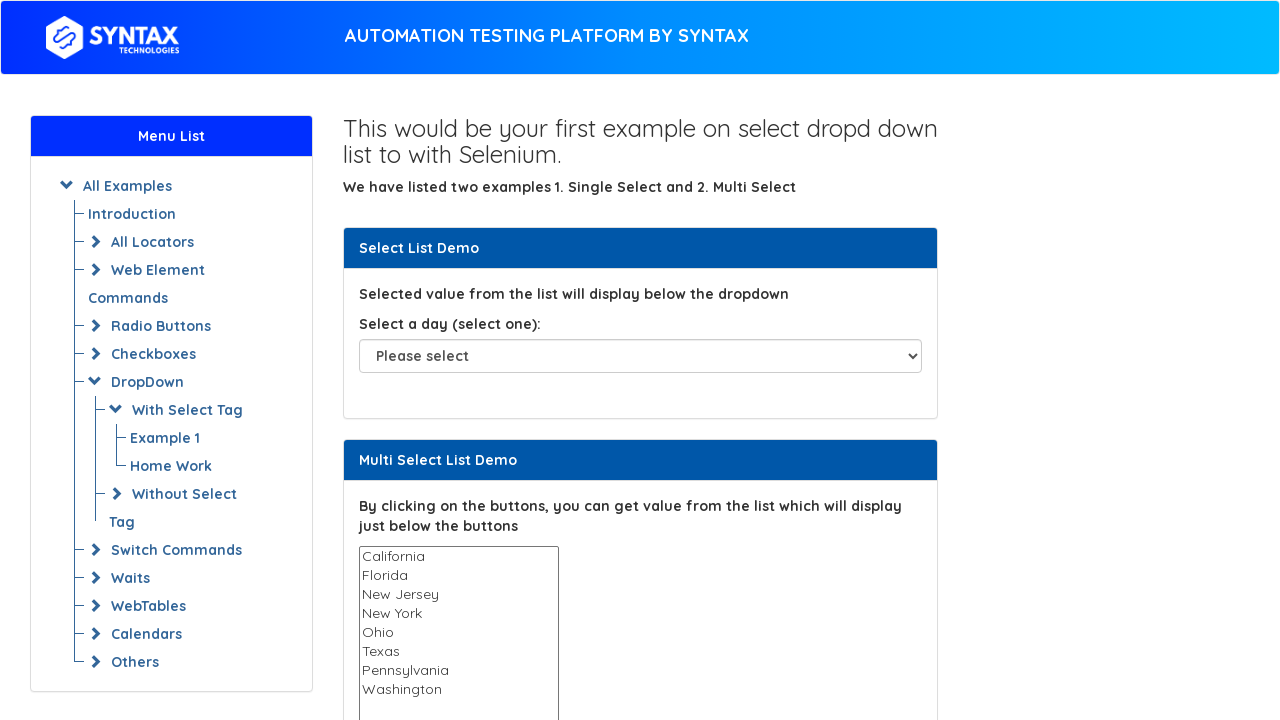